Tests window handling by clicking a link that opens a new tab, verifying content in the new tab, then switching back to the original tab and verifying its content

Starting URL: https://the-internet.herokuapp.com/iframe

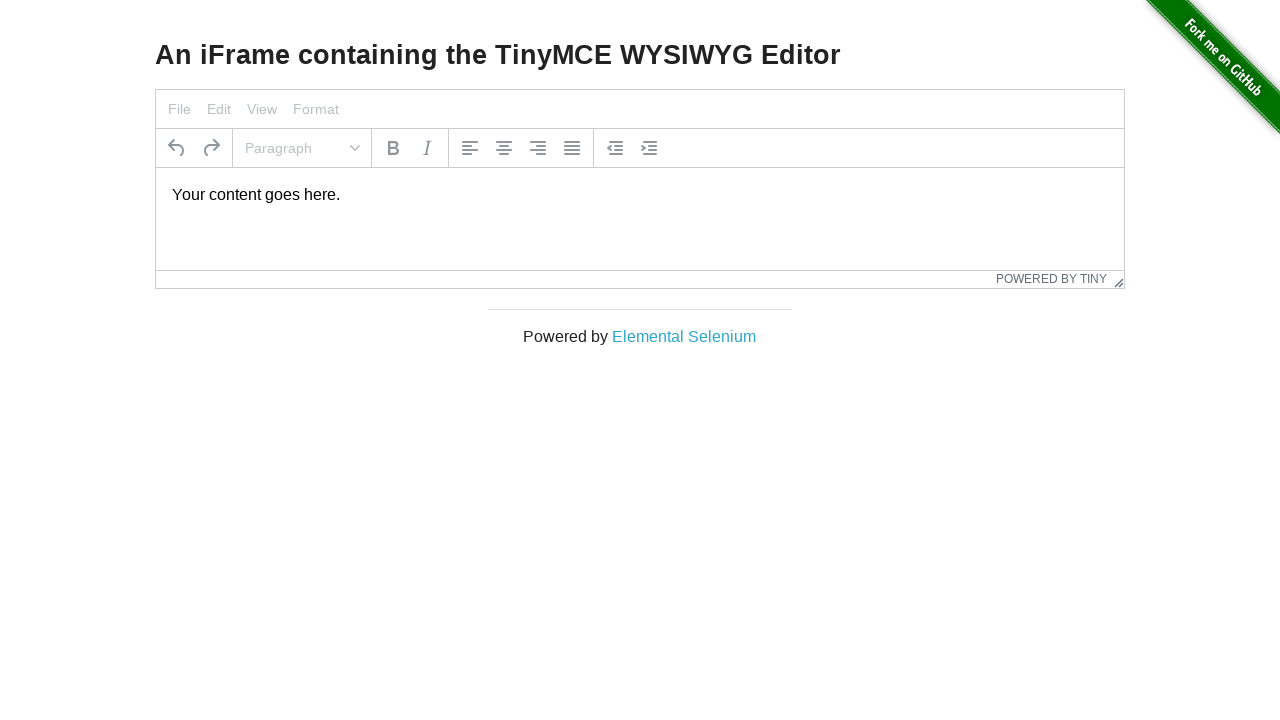

Stored reference to initial page
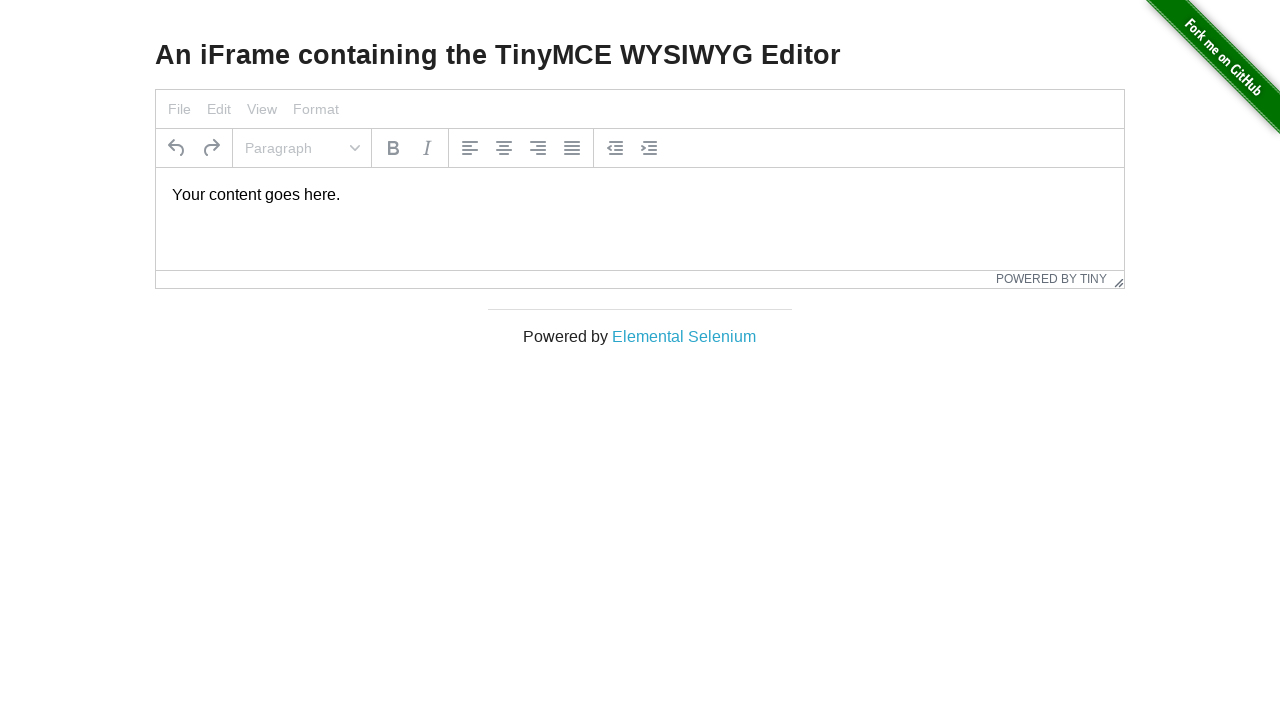

Clicked 'Elemental Selenium' link to open new tab at (684, 336) on text='Elemental Selenium'
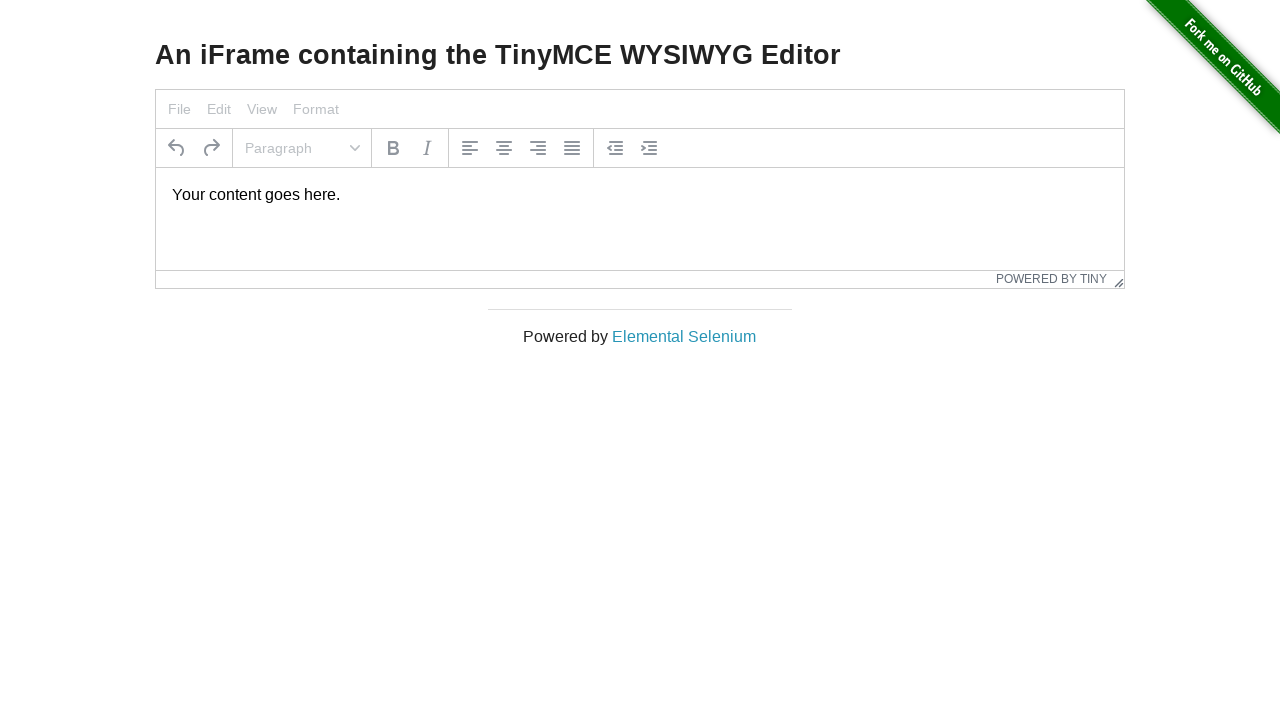

New page/tab opened and captured
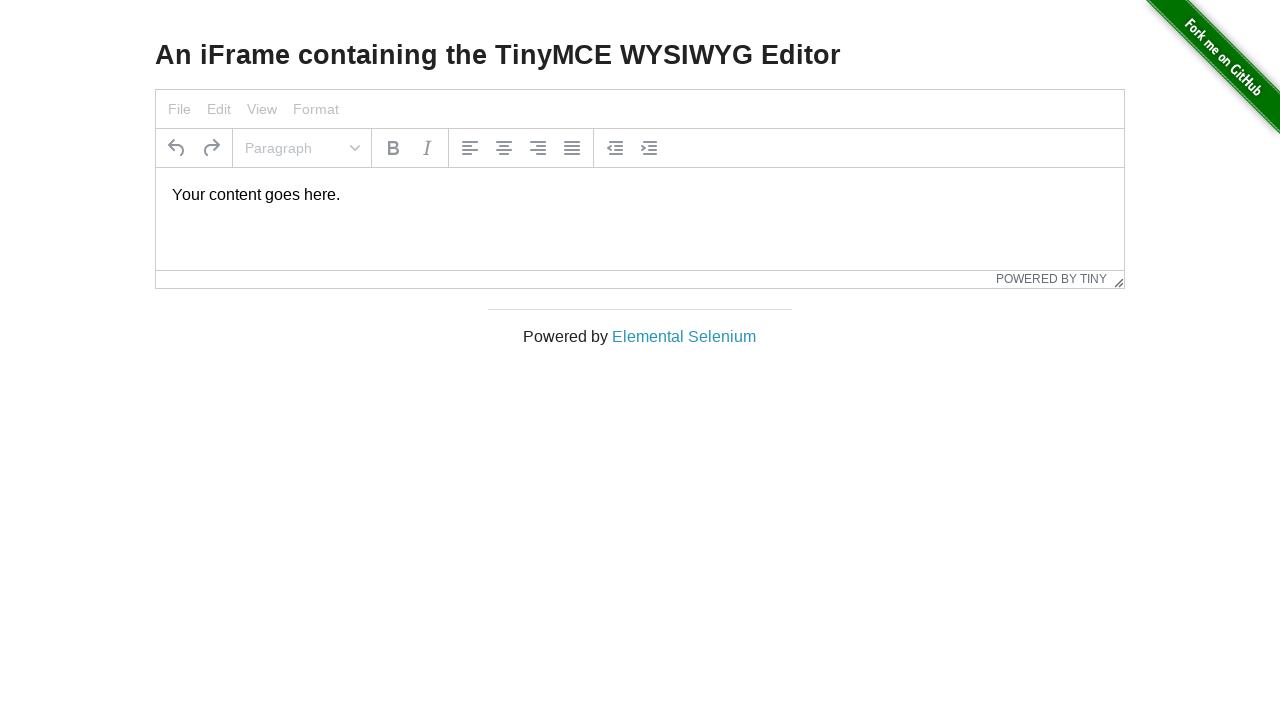

New page loaded completely
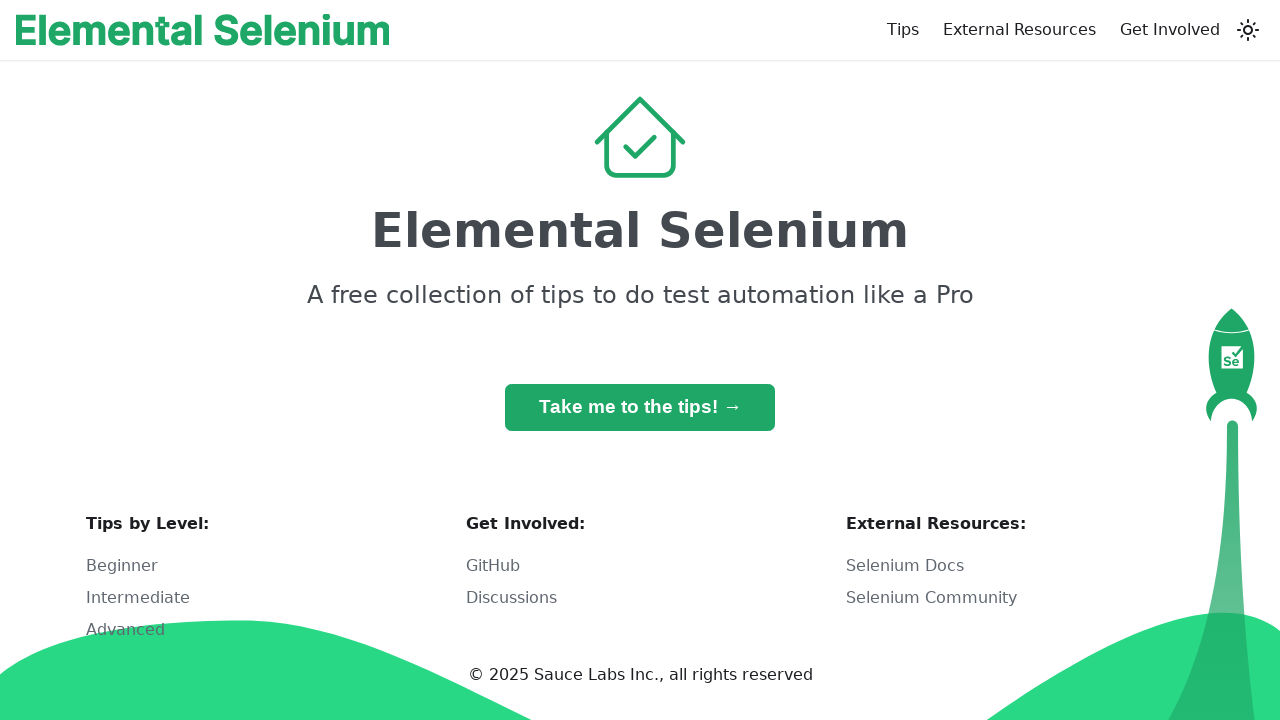

Retrieved heading text from new page: 'Elemental Selenium'
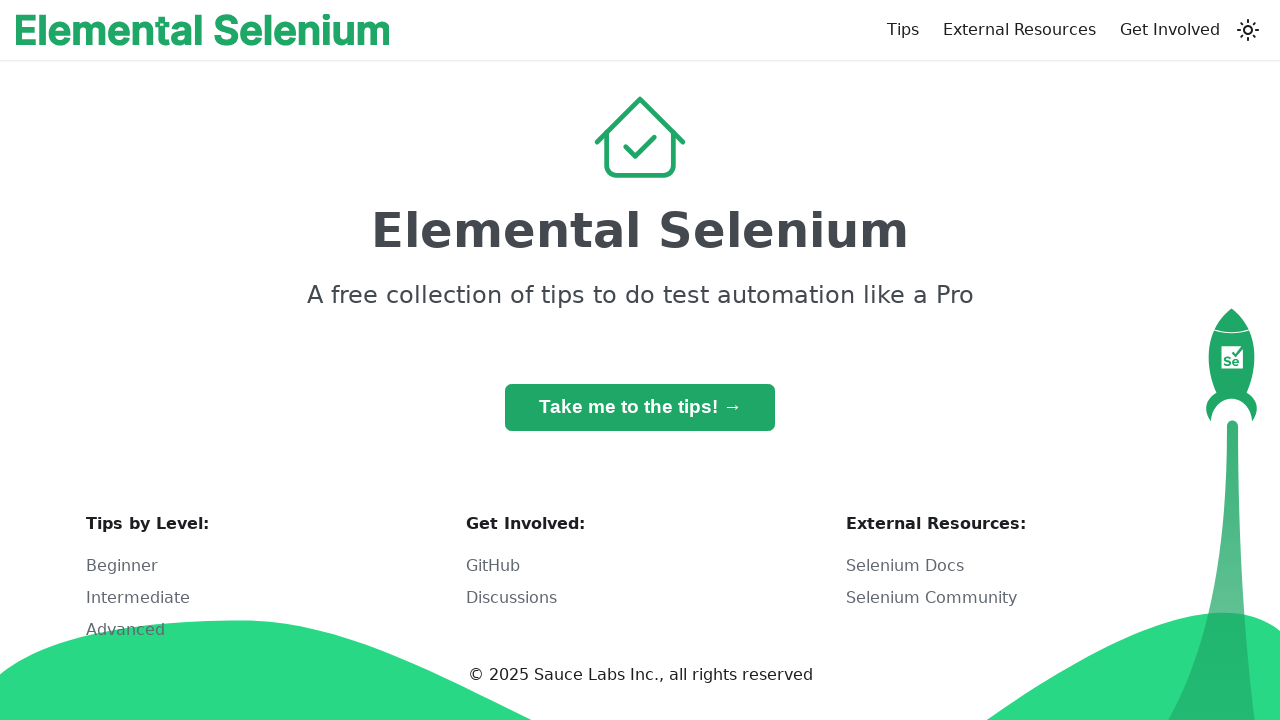

Verified new page heading is 'Elemental Selenium'
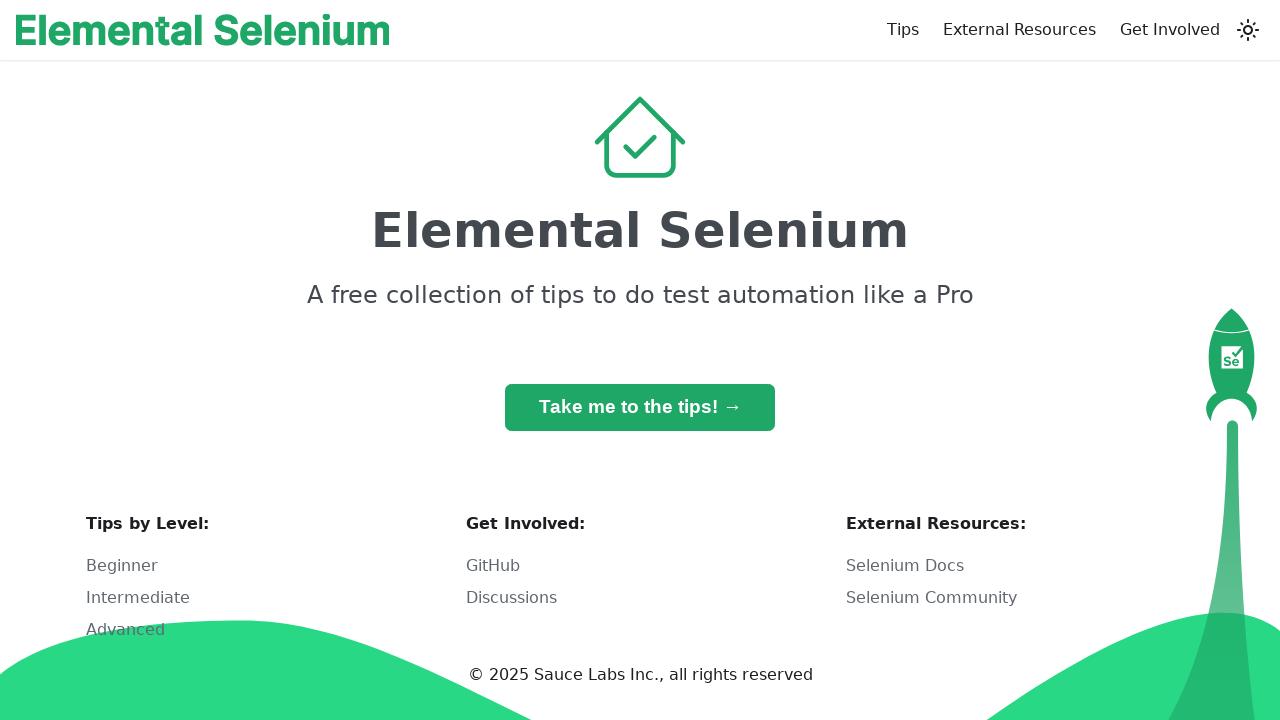

Switched back to original tab
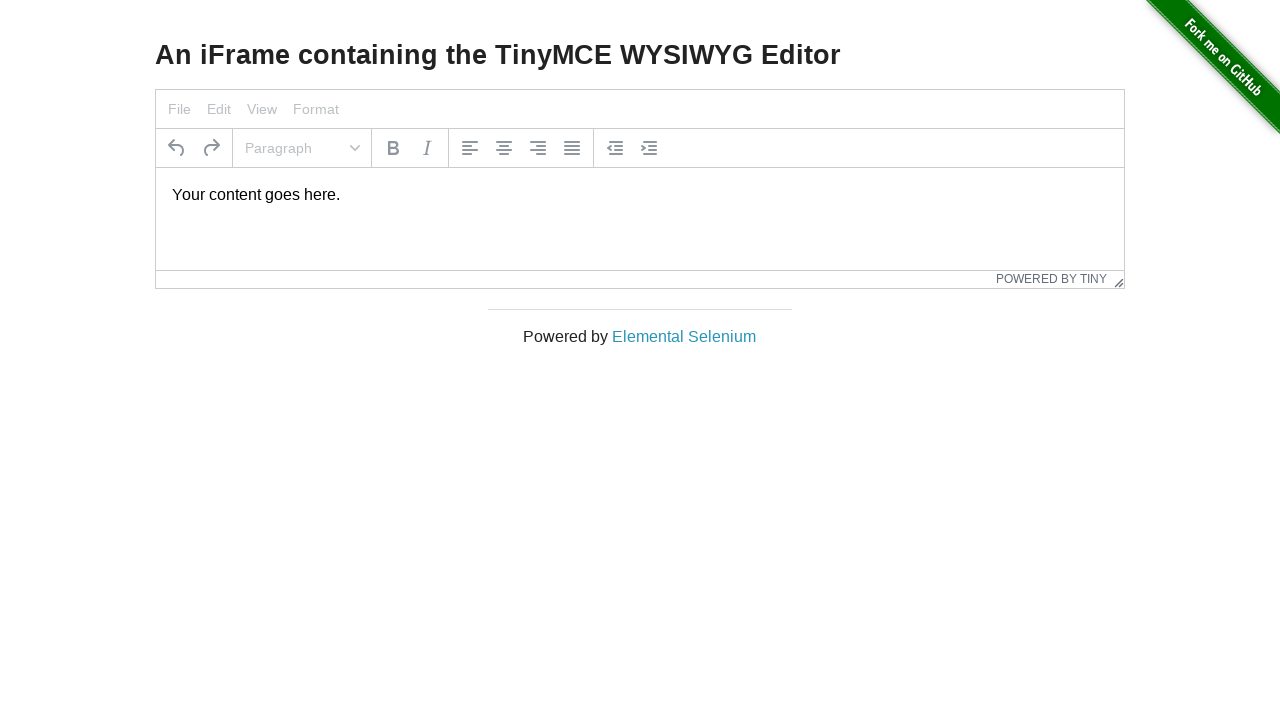

Retrieved heading text from original page: 'An iFrame containing the TinyMCE WYSIWYG Editor'
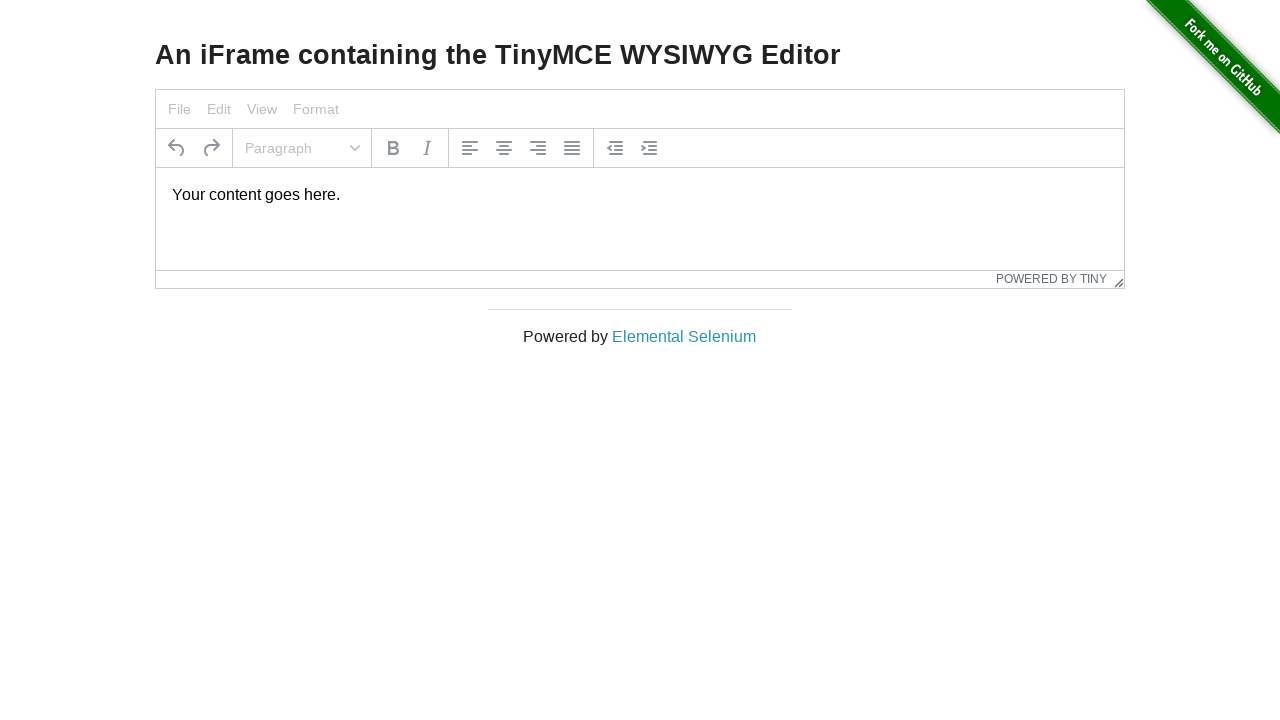

Verified original page heading is 'An iFrame containing the TinyMCE WYSIWYG Editor'
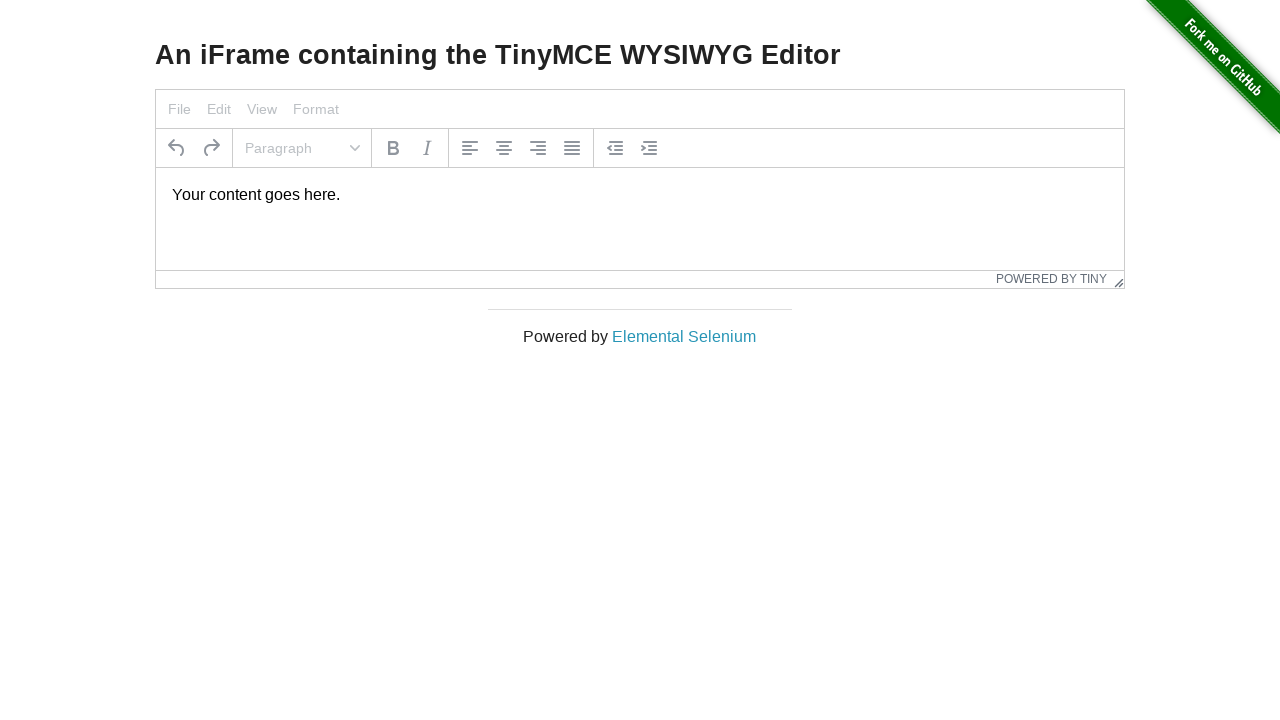

Closed the new tab
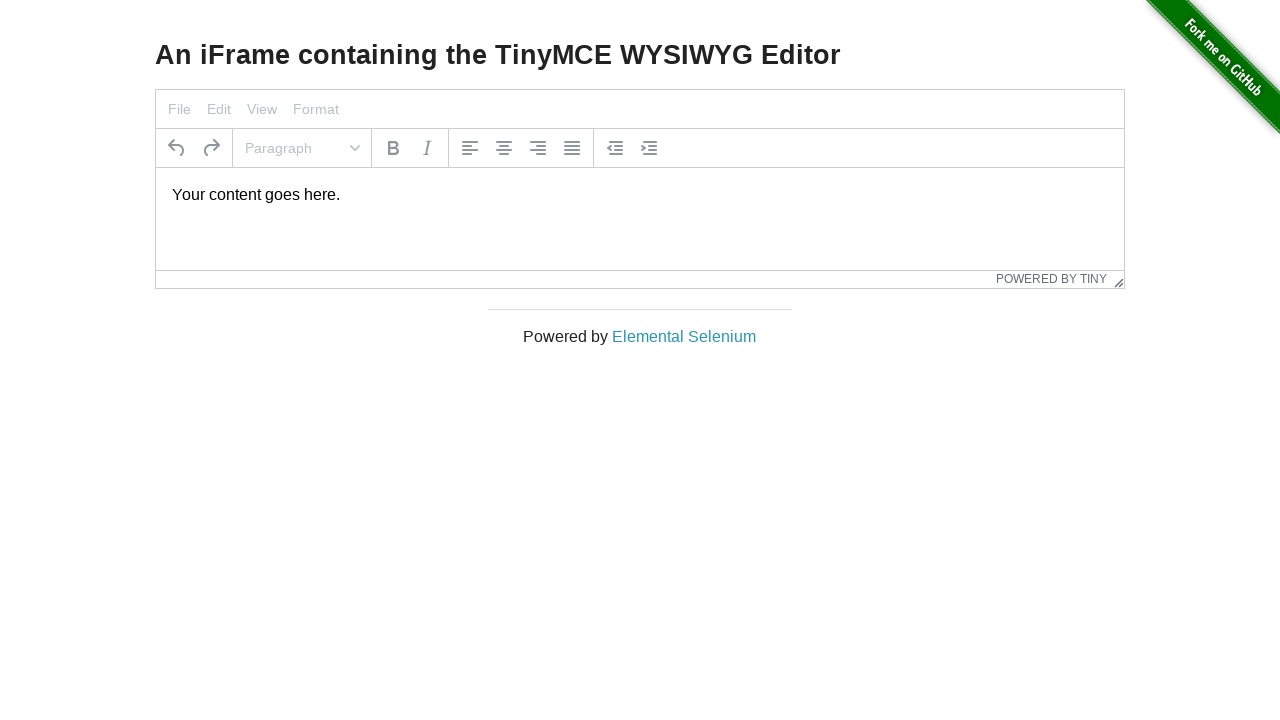

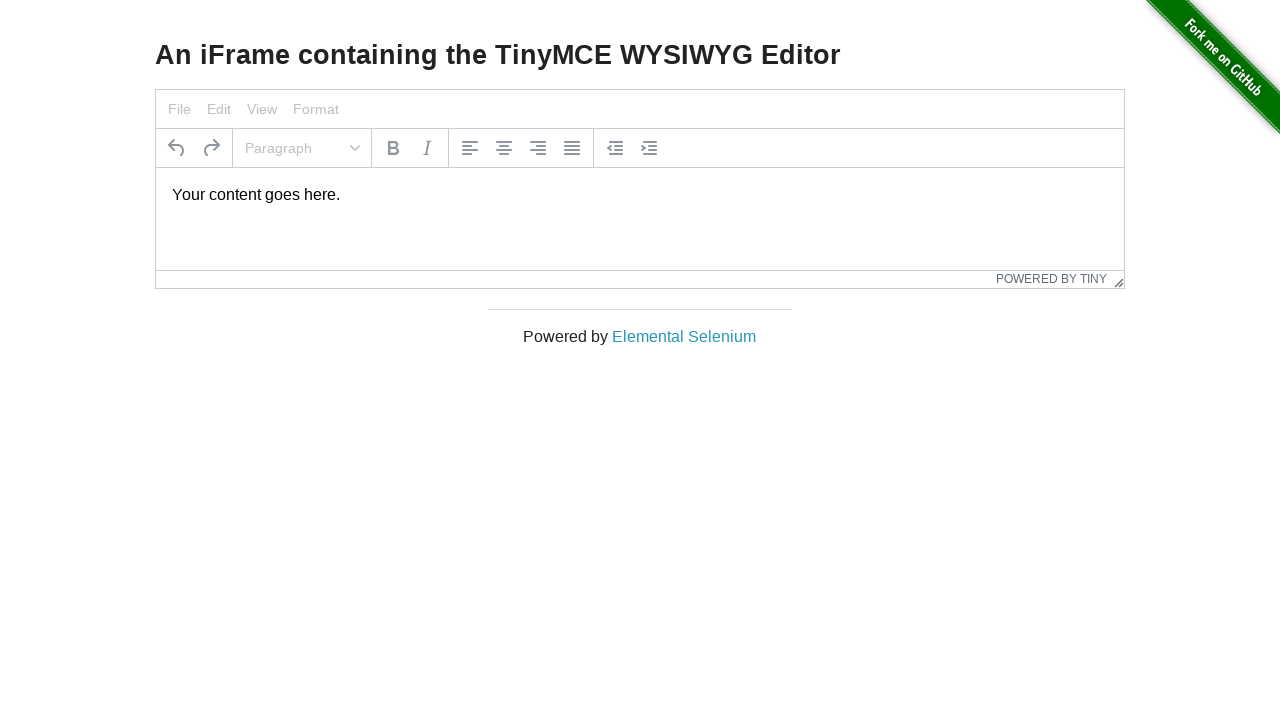